Tests a registration form by filling in all fields (first name, last name, username, email, password, phone, gender, birthday, department, job title, programming language) and submitting, then verifying success message appears.

Starting URL: https://practice.cydeo.com/registration_form

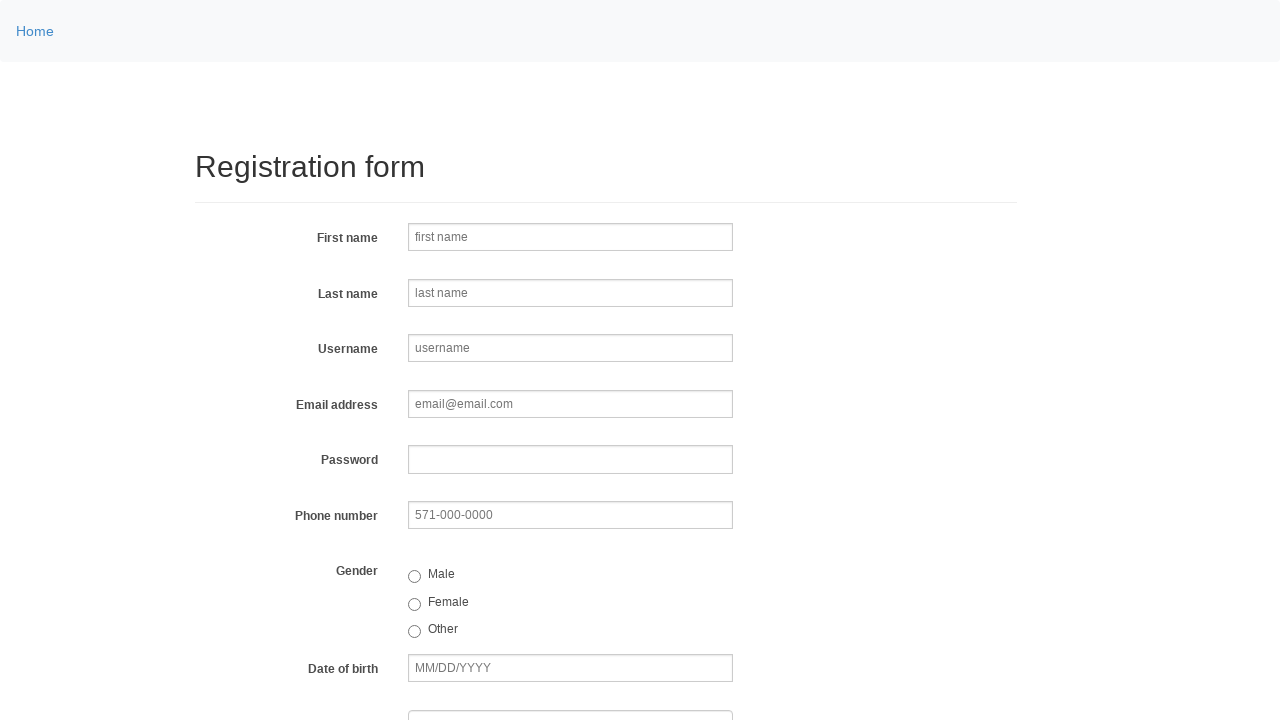

Filled first name field with 'Jennifer' on input[name='firstname']
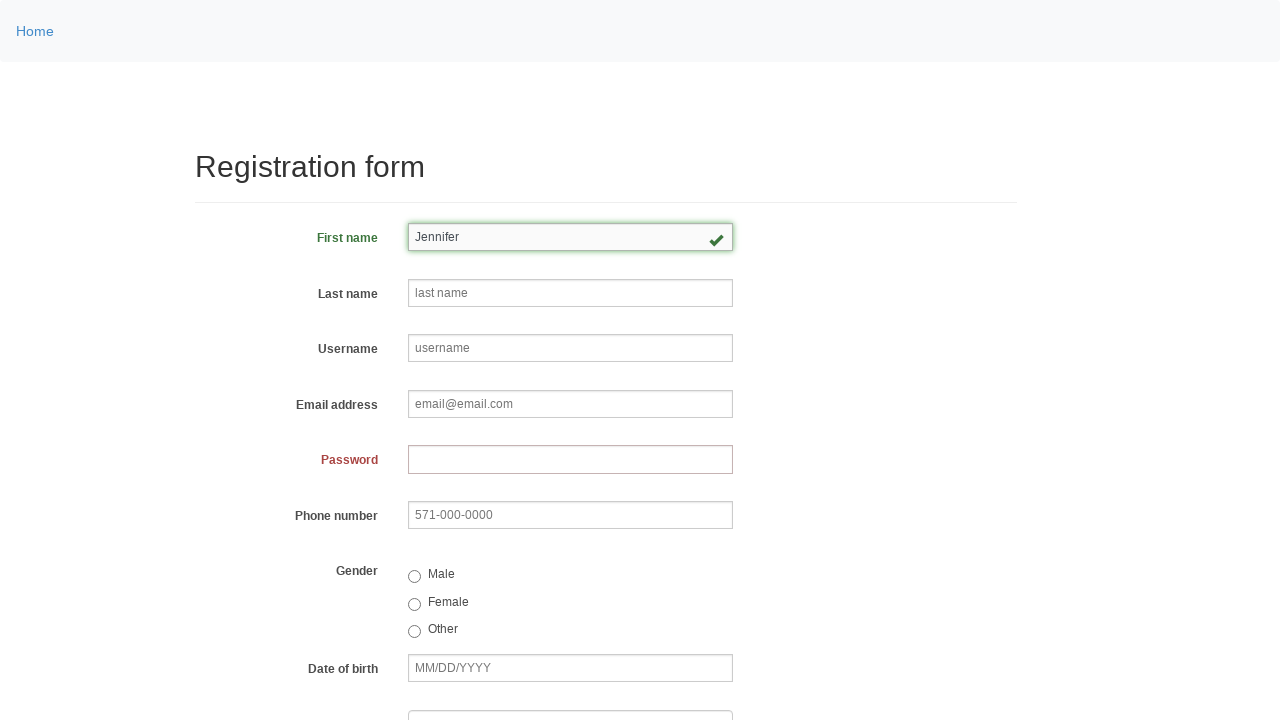

Filled last name field with 'Thompson' on input[name='lastname']
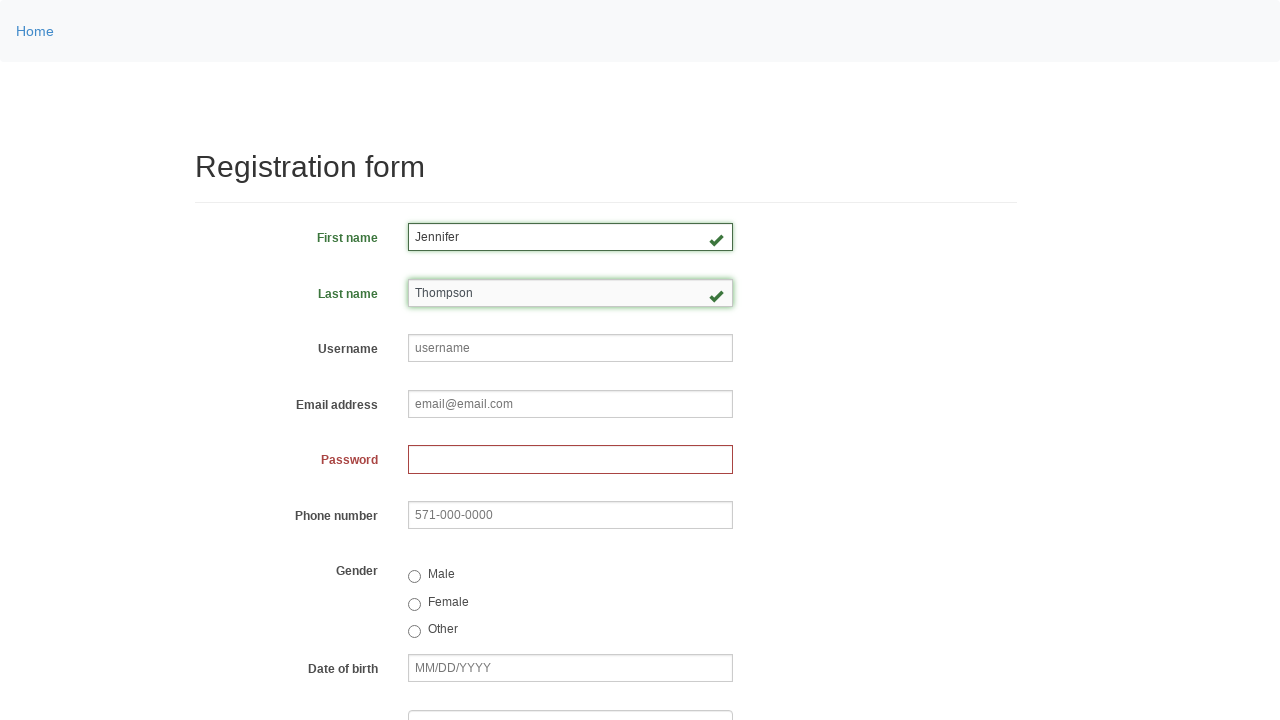

Filled username field with 'helpdesk288' on input[name='username']
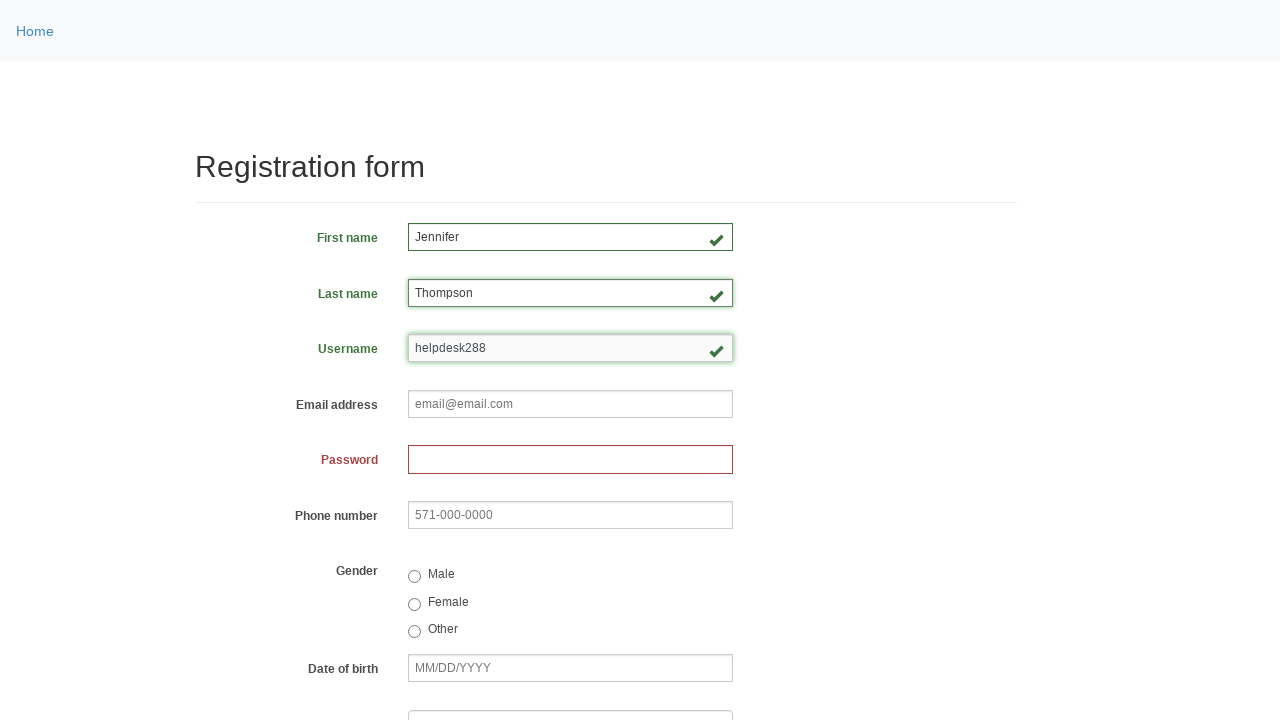

Filled email field with 'helpdesk288@email.com' on input[name='email']
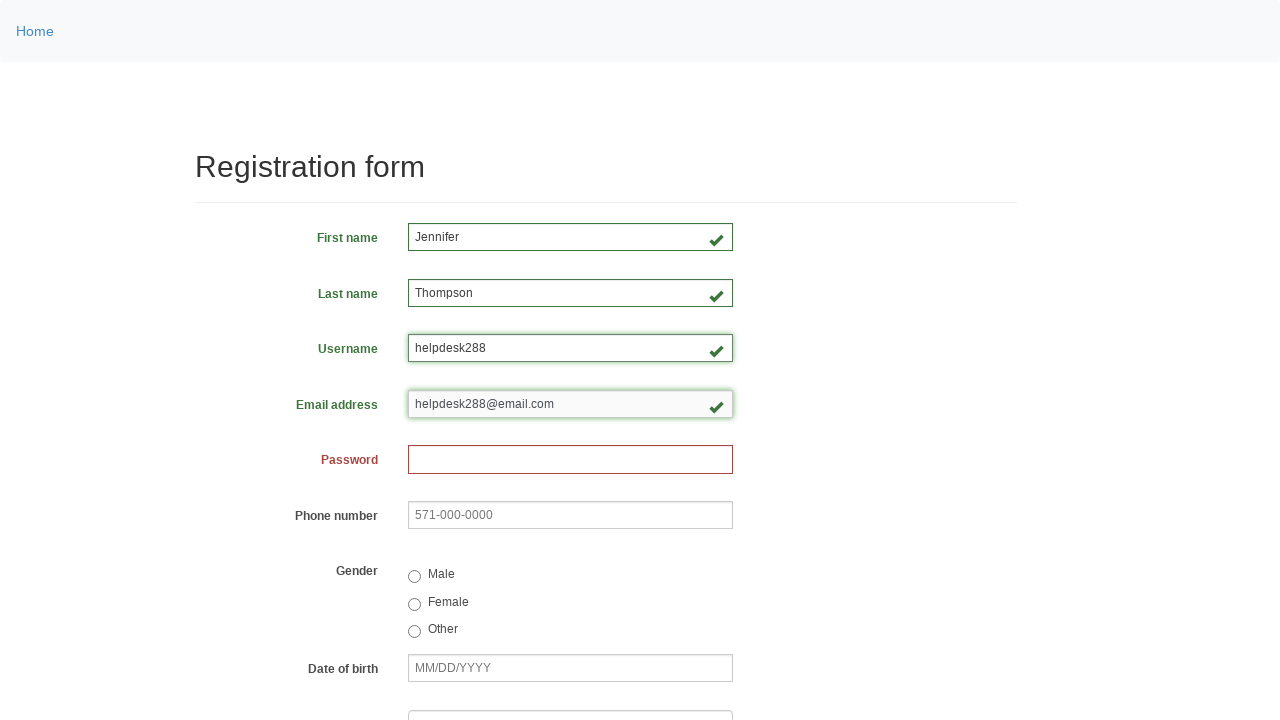

Filled password field with randomly generated password on input[name='password']
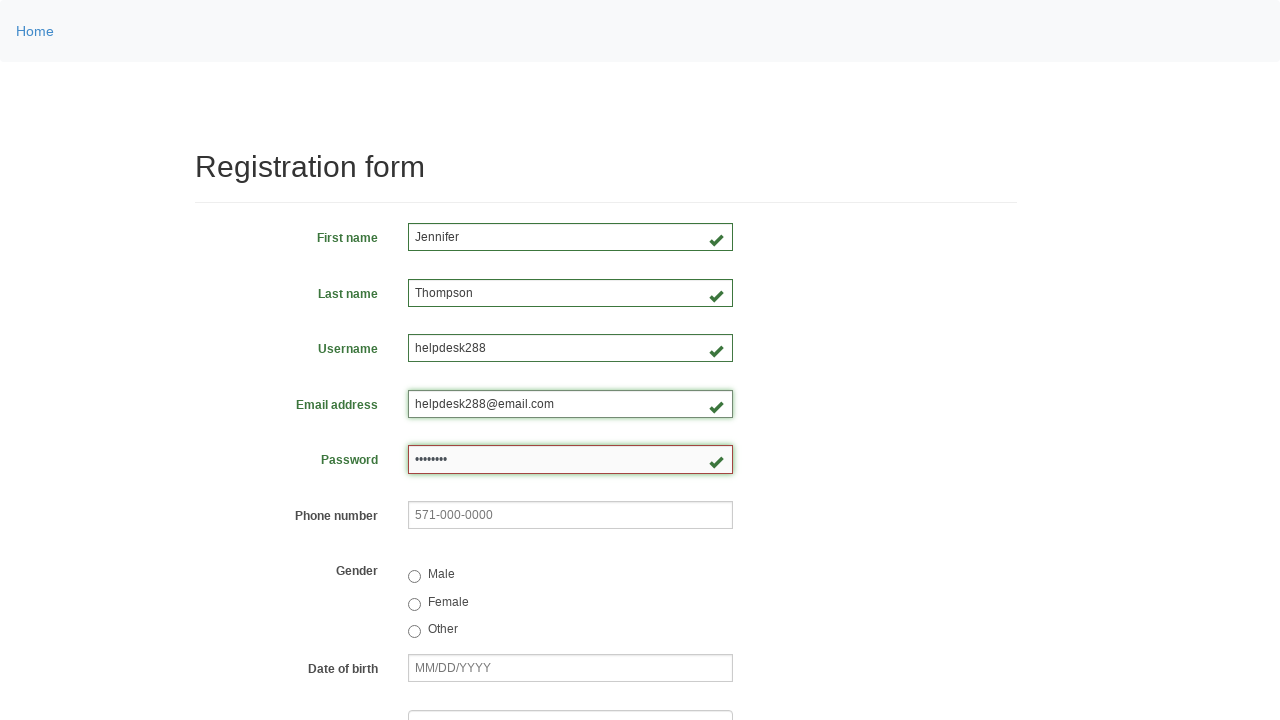

Filled phone field with '752-876-9171' on input[name='phone']
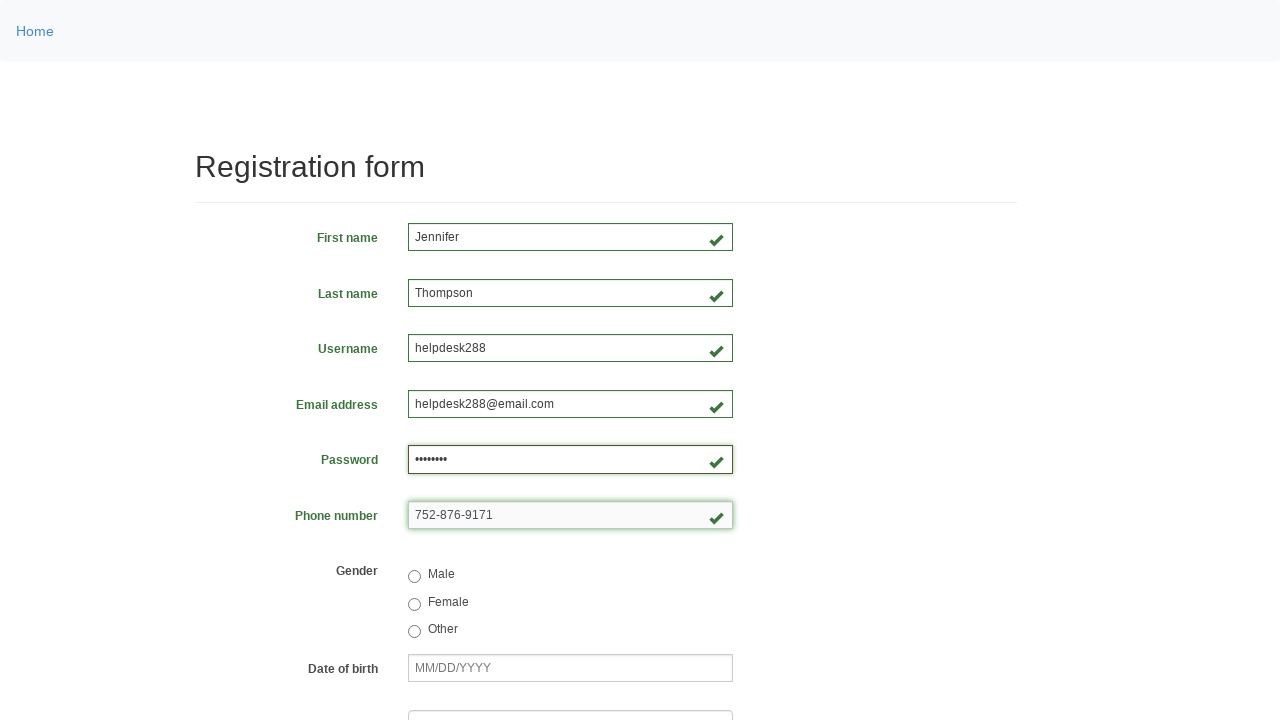

Selected female gender option at (414, 604) on input[value='female']
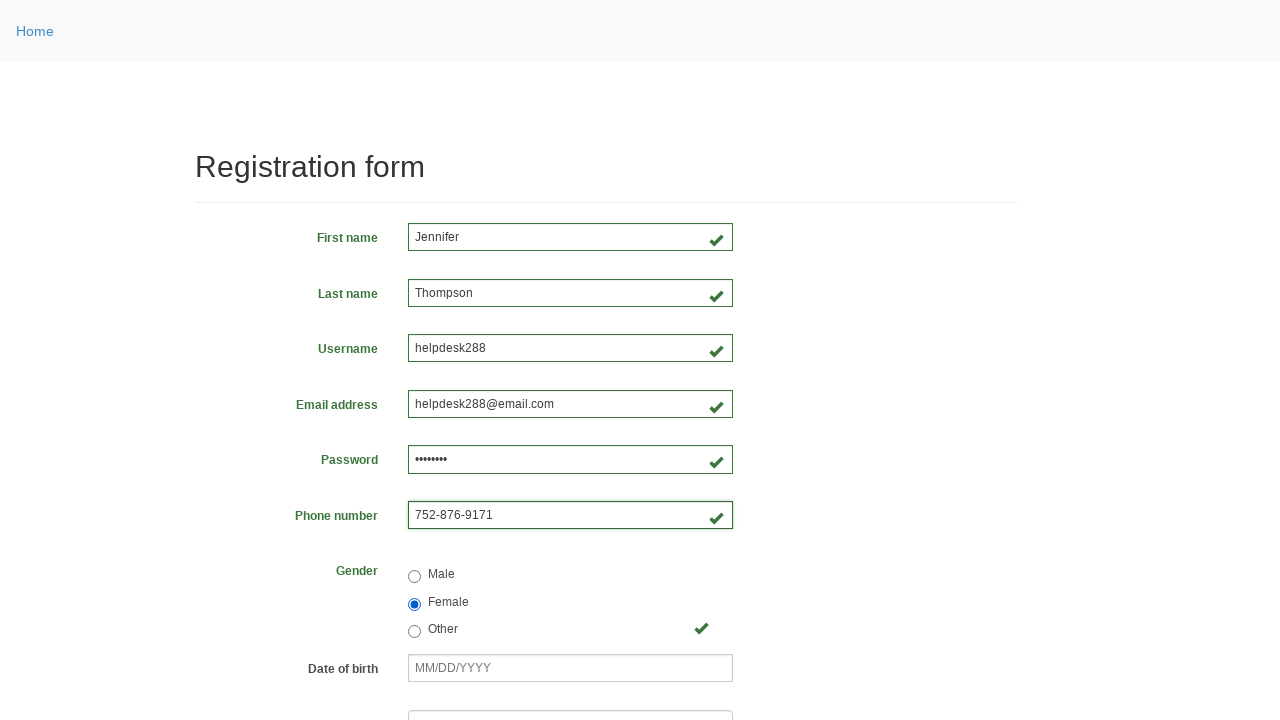

Filled birthday field with '03/08/2000' on input[name='birthday']
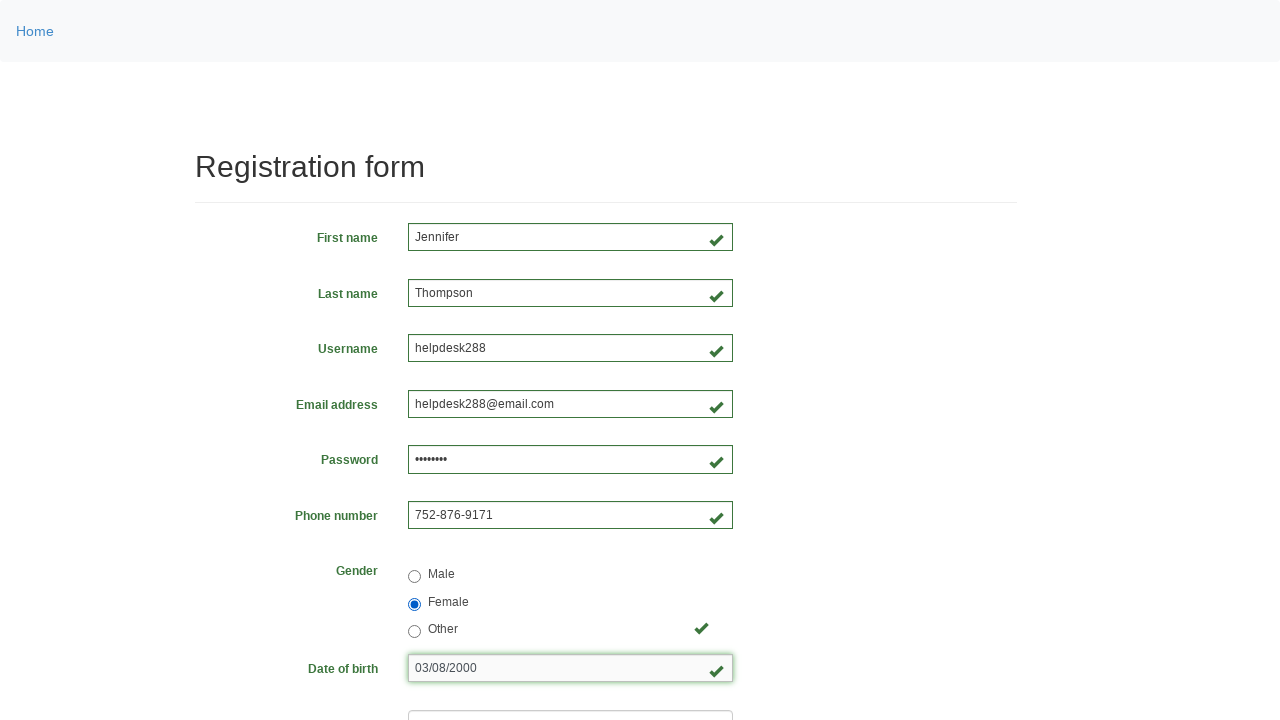

Selected department at index 5 on select[name='department']
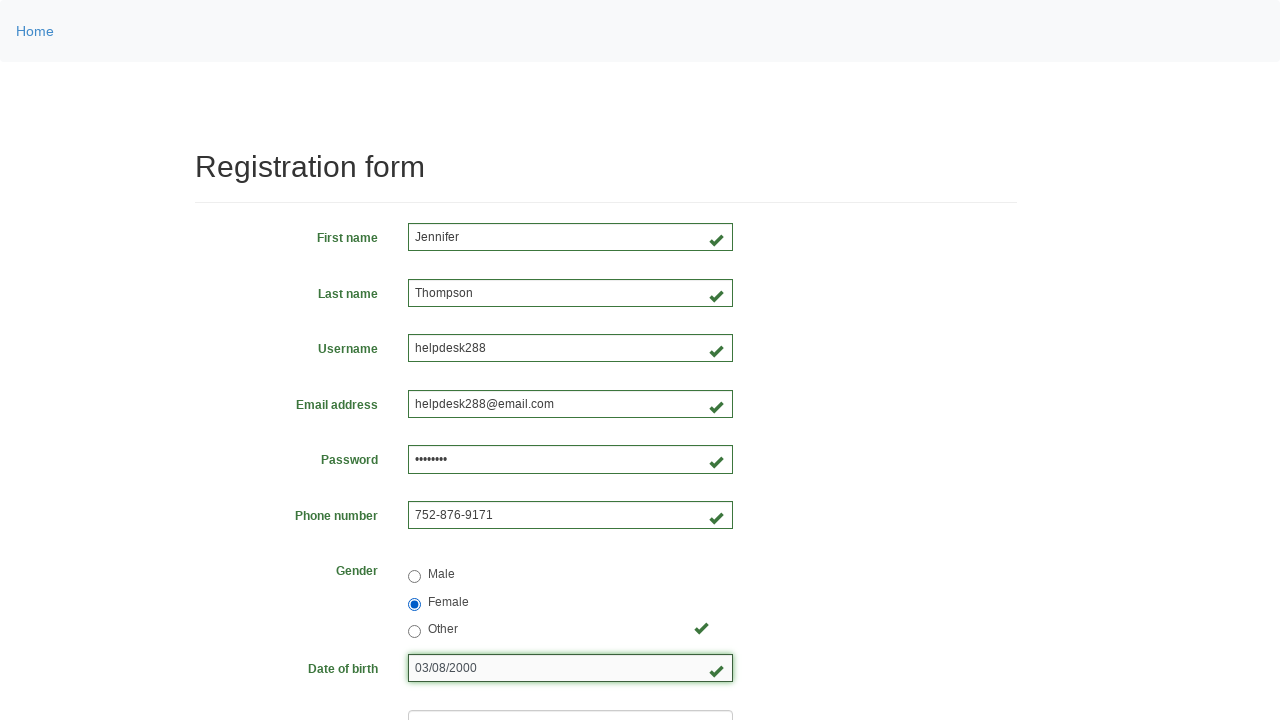

Selected job title at index 7 on select[name='job_title']
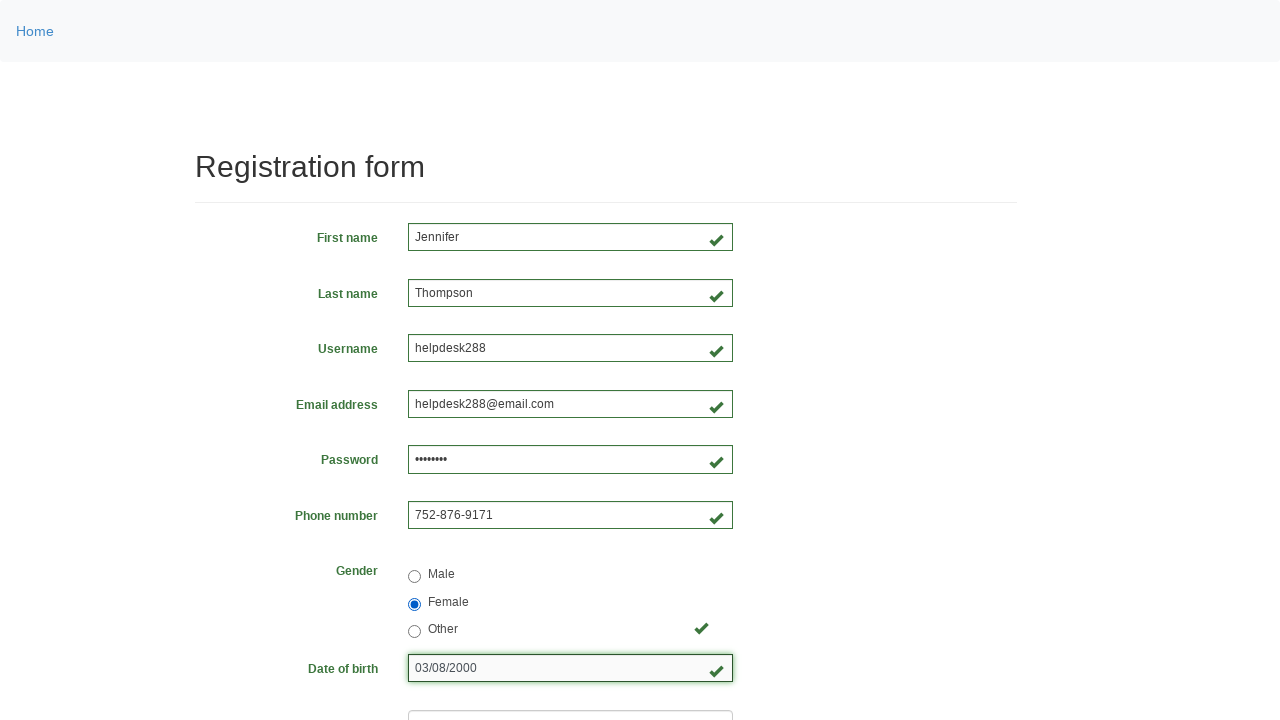

Selected programming language checkbox at (465, 468) on #inlineCheckbox2
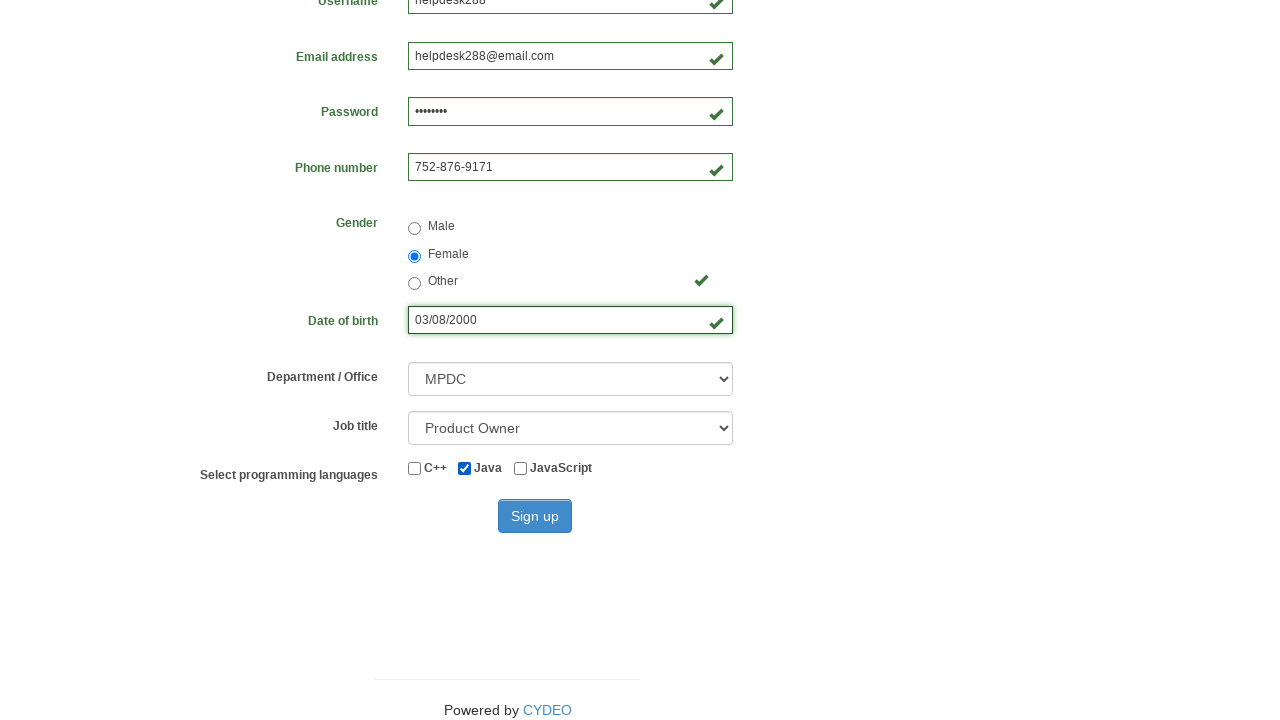

Clicked sign up button to submit registration form at (535, 516) on #wooden_spoon
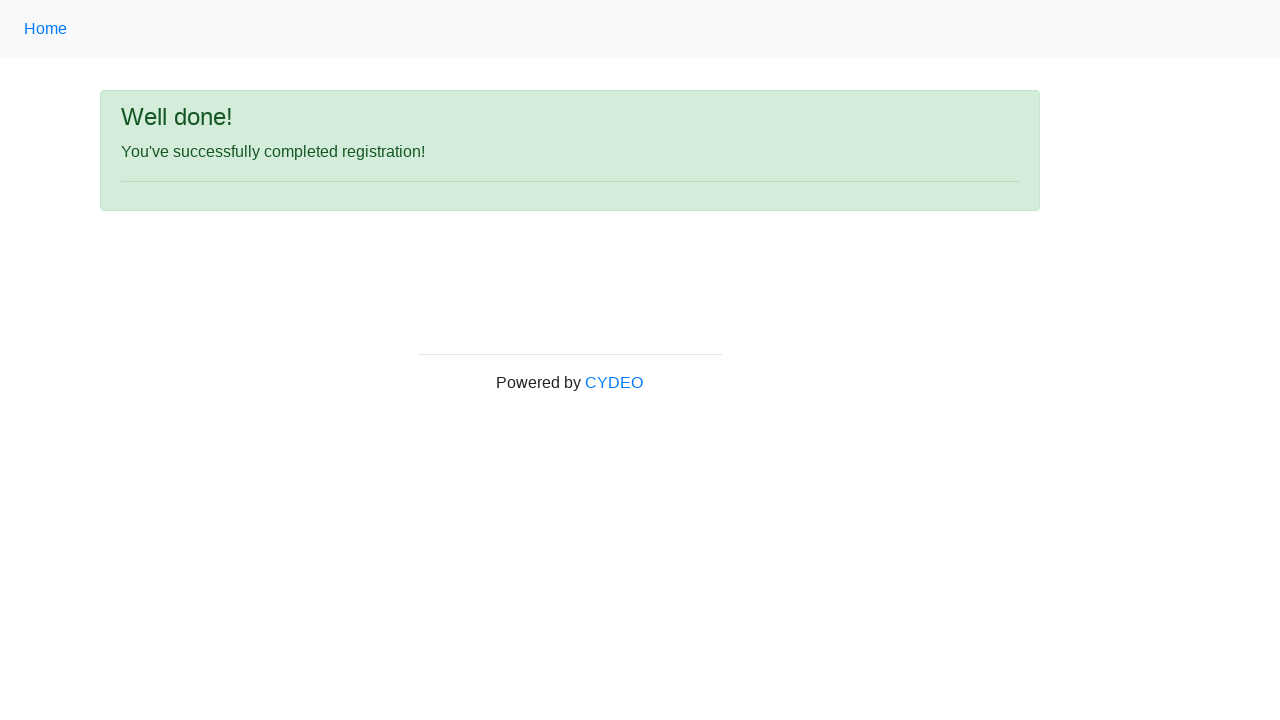

Success message element loaded and visible
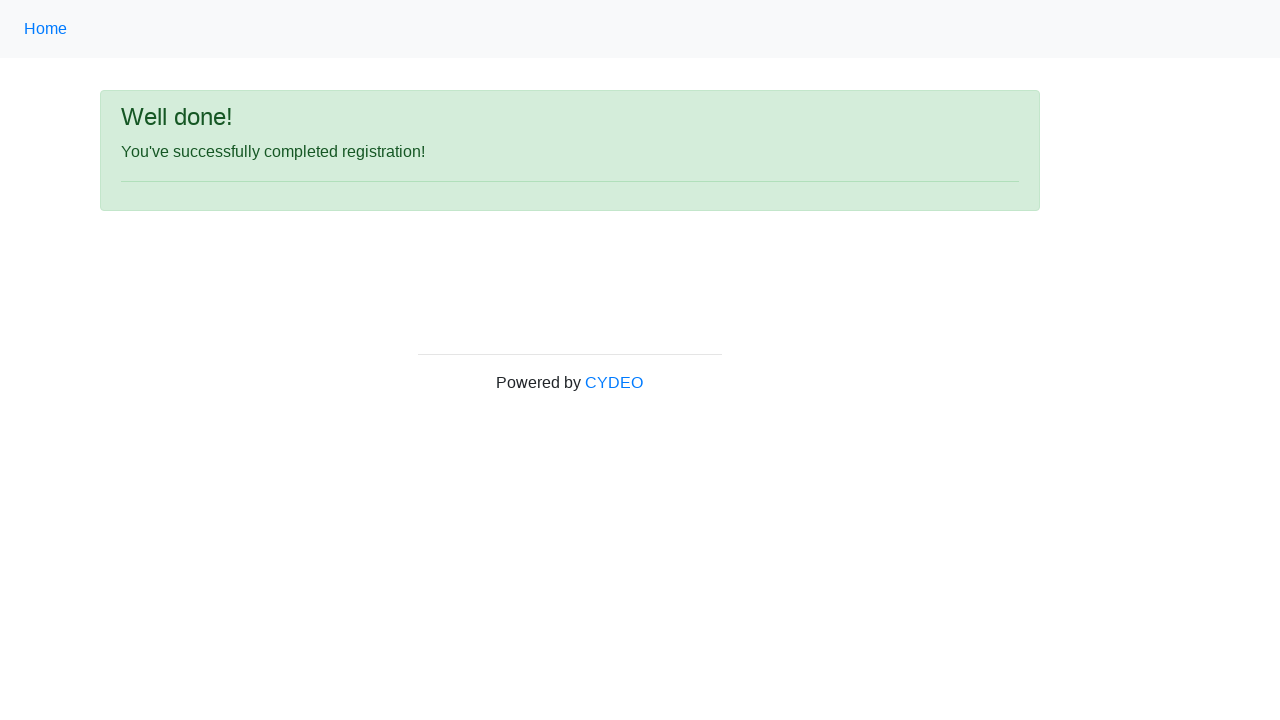

Verified that success message is visible on page
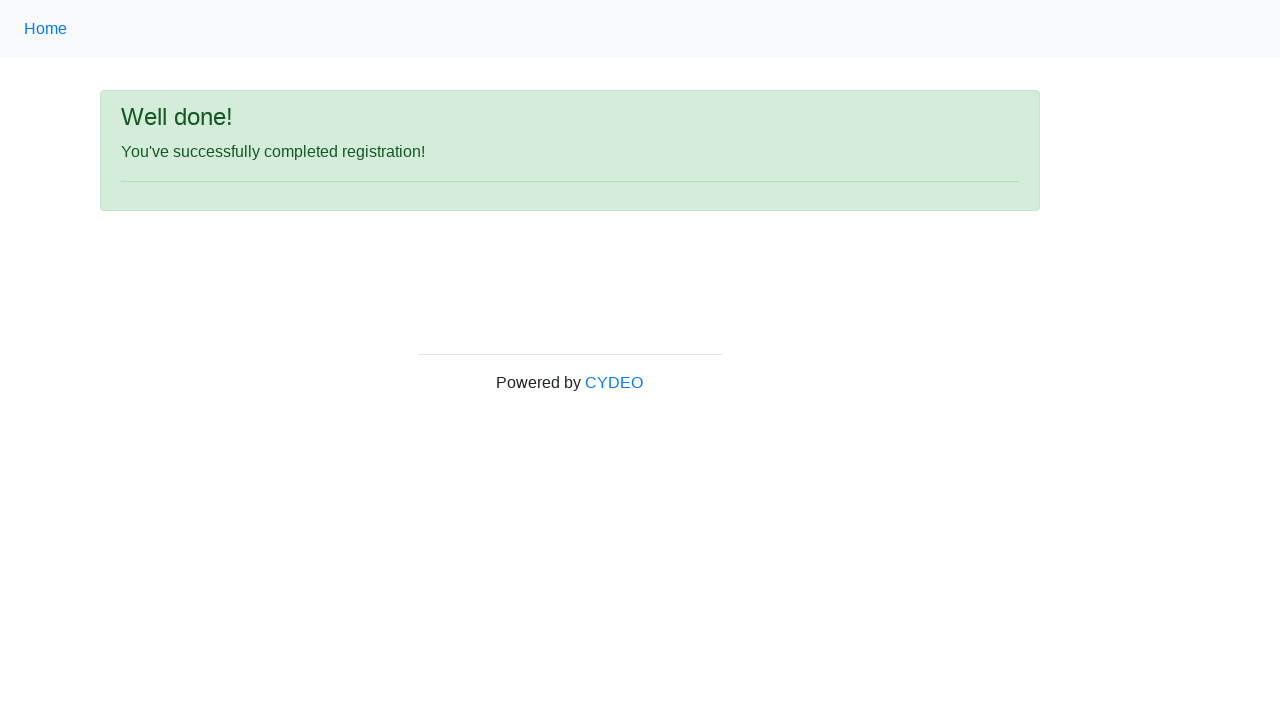

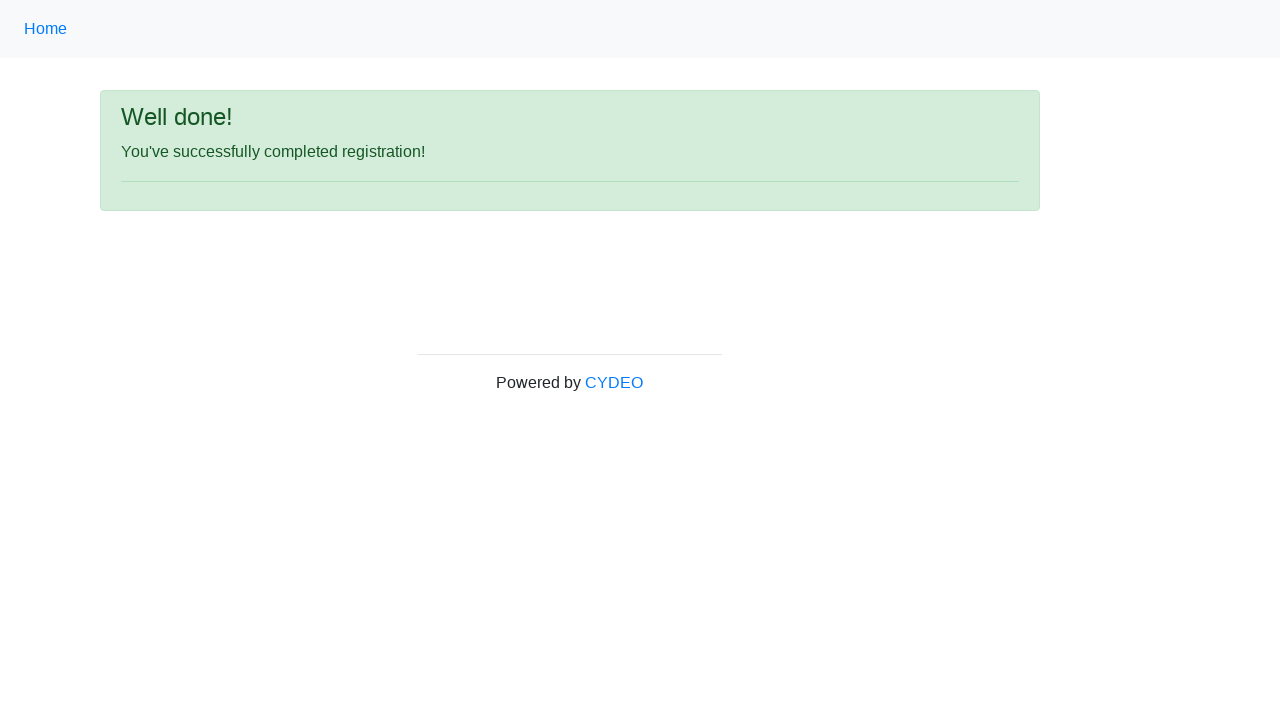